Tests drag and drop functionality on the jQuery UI droppable demo page by switching to the demo iframe and dragging an element onto a drop target.

Starting URL: https://jqueryui.com/droppable/

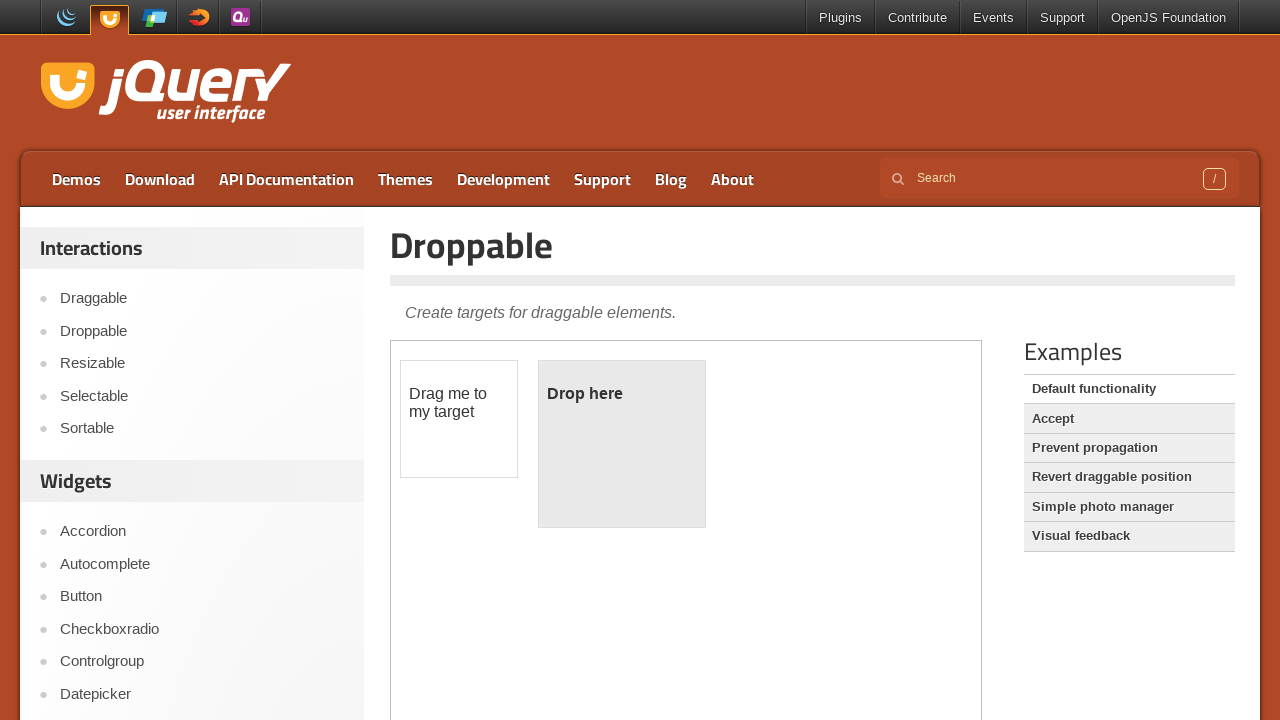

Located the demo iframe on the jQuery UI droppable page
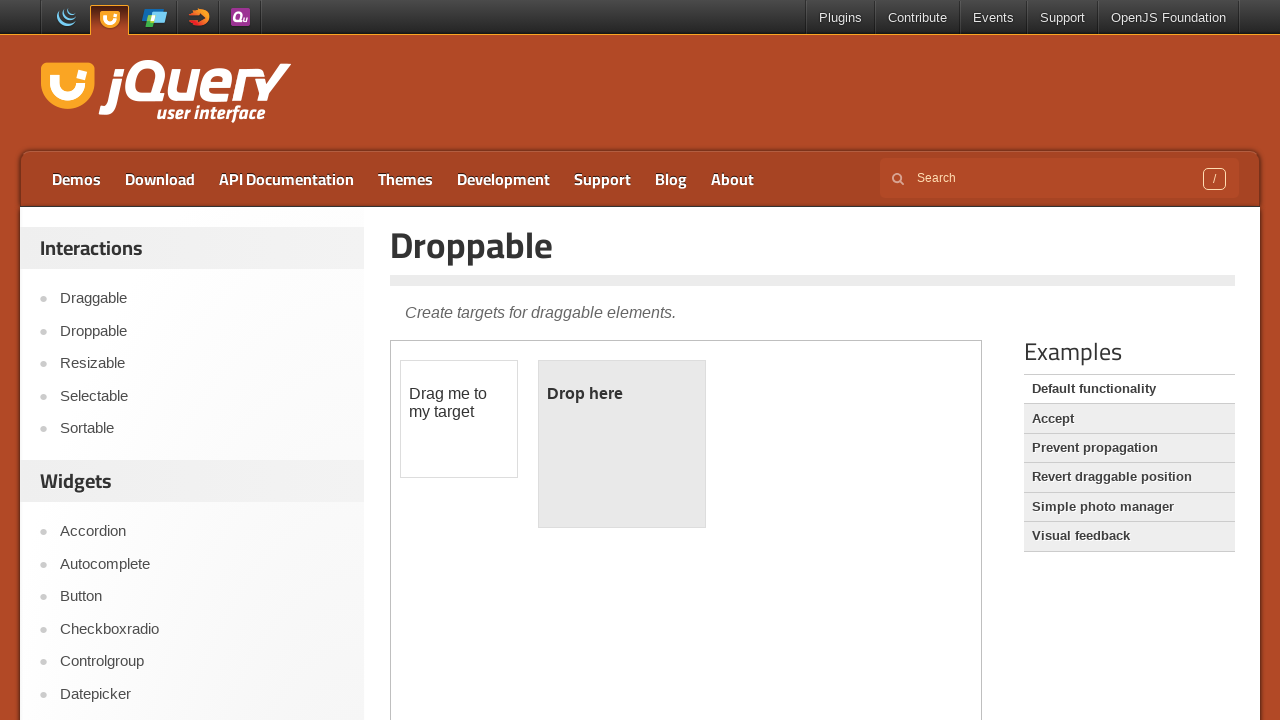

Located the draggable element within the iframe
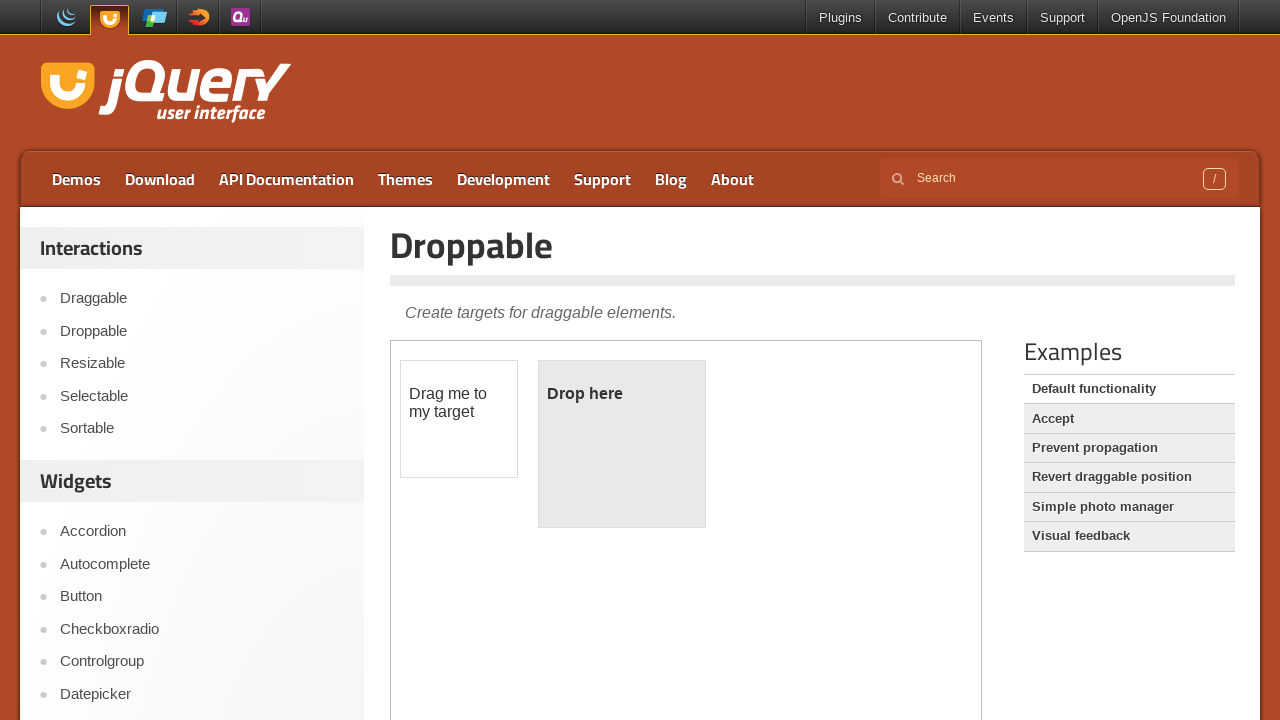

Located the droppable target element within the iframe
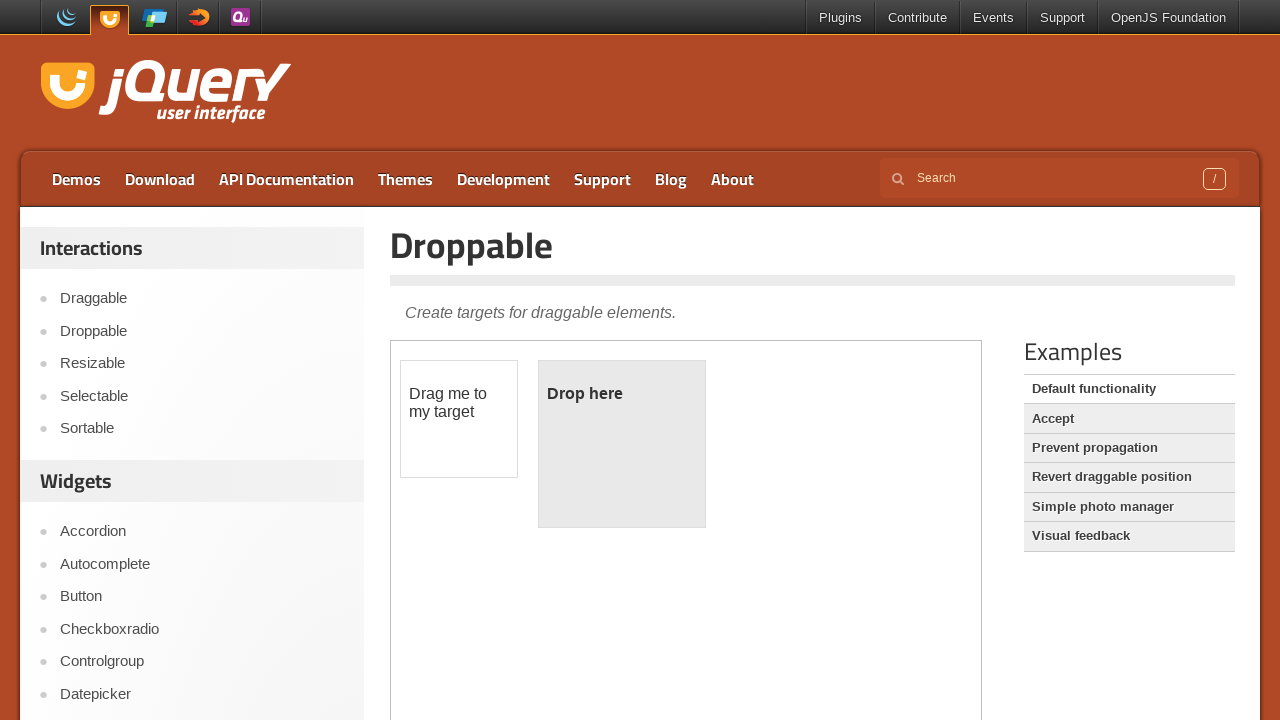

Dragged the draggable element onto the drop target at (622, 444)
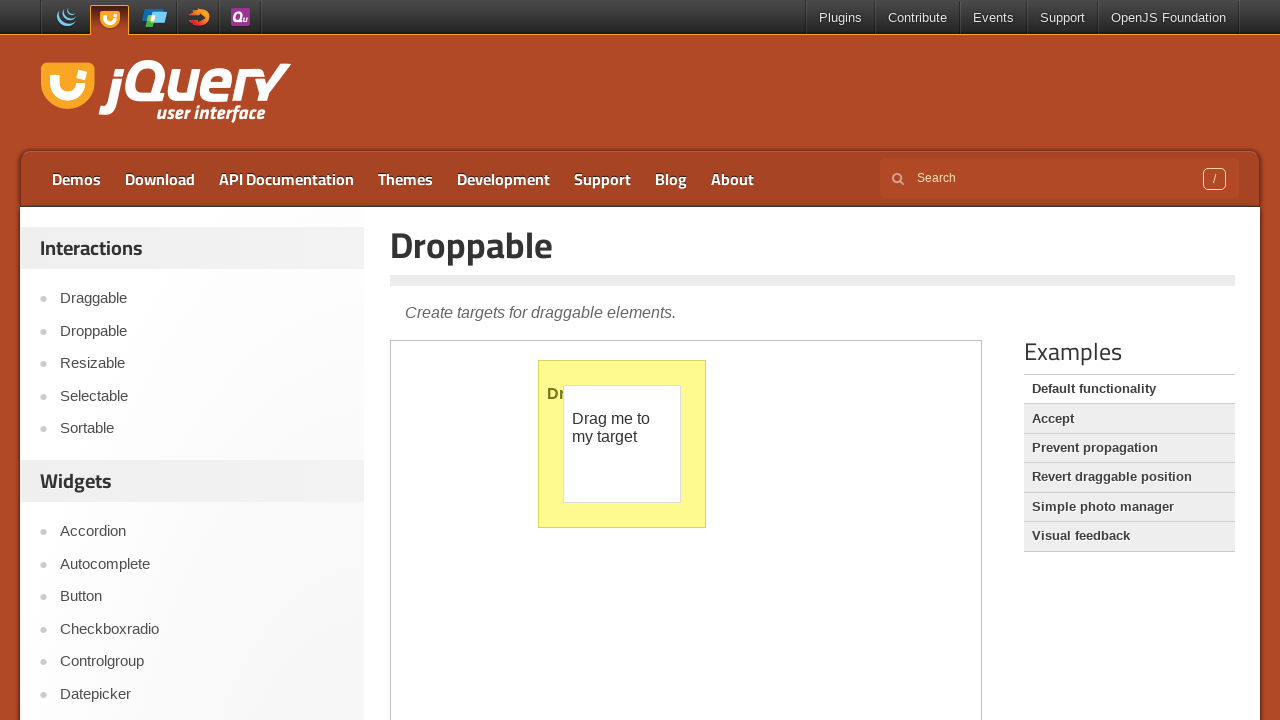

Verified that the drop was successful - droppable element now shows 'Dropped!' text
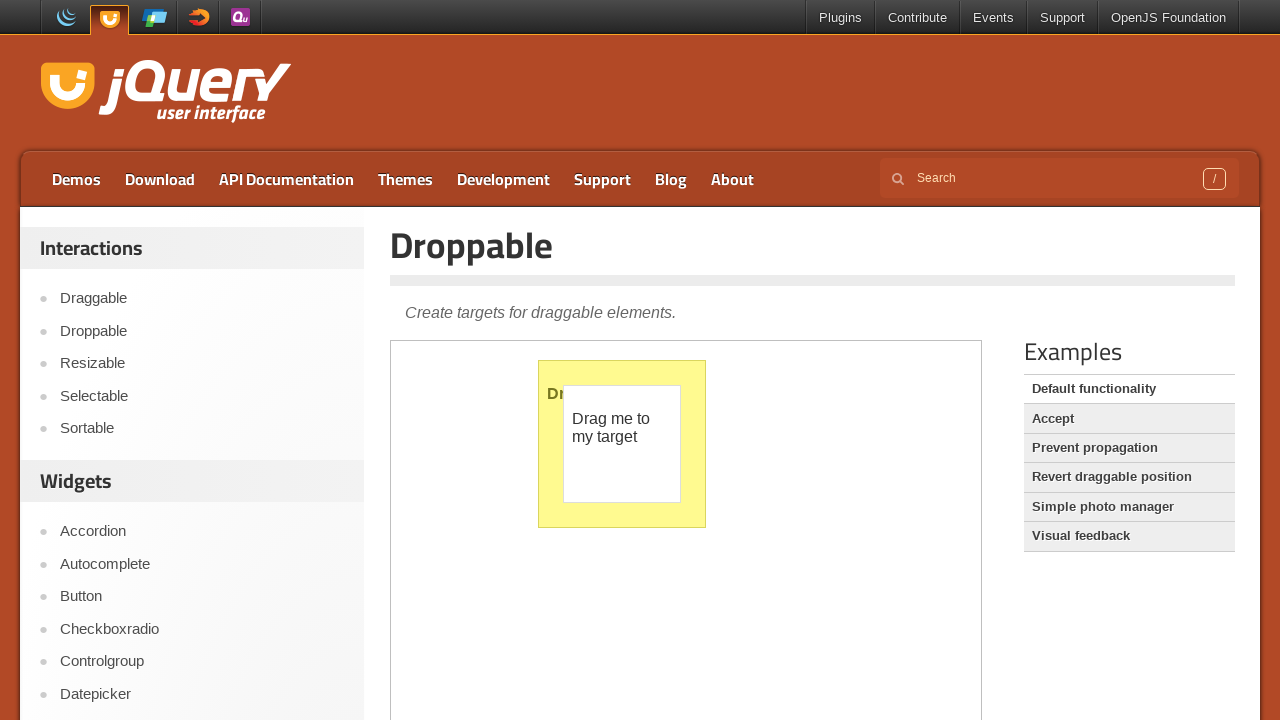

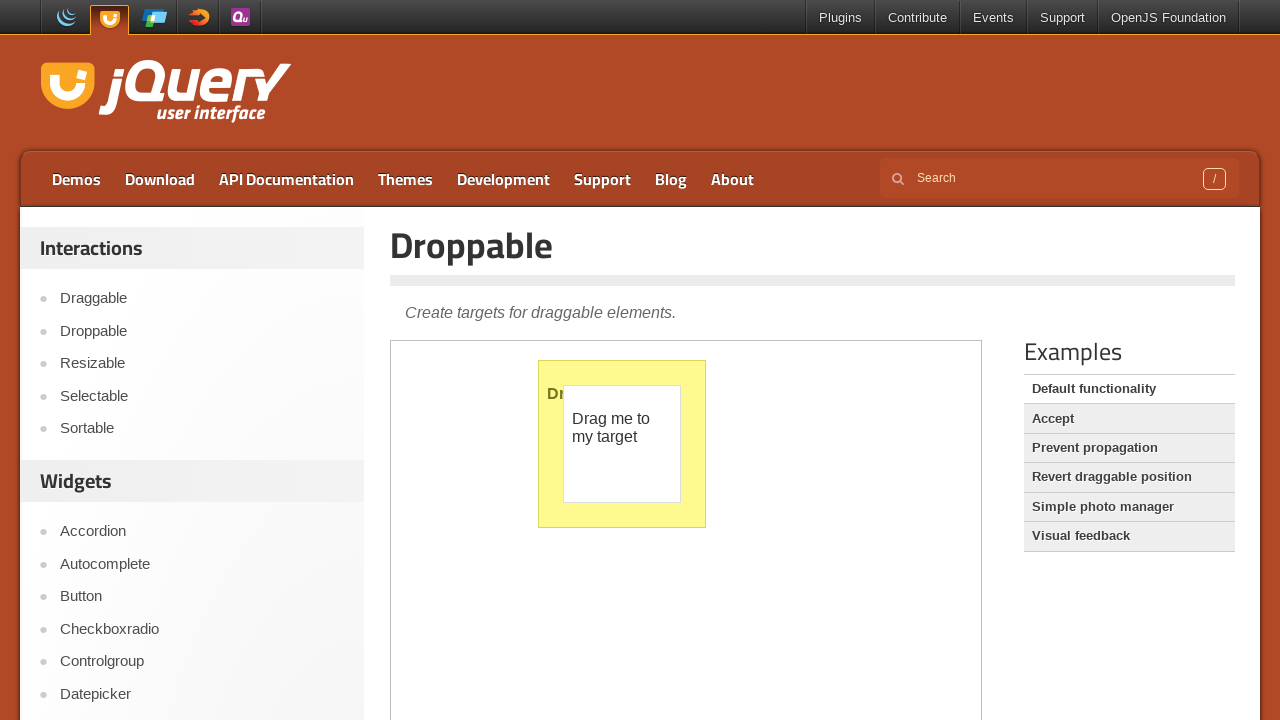